Tests interaction with a 3D showroom by clicking to enter and then clicking on specific positions within the main canvas element

Starting URL: https://showroom.littleworkshop.fr/

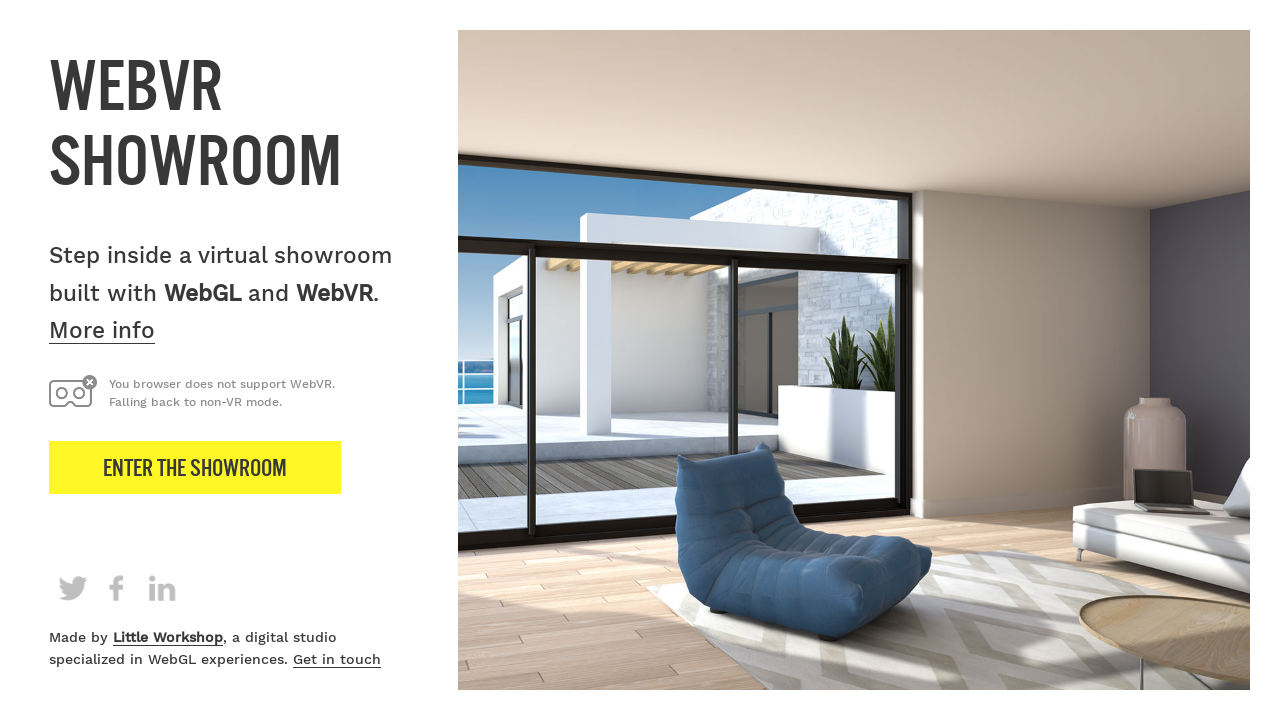

Clicked 'Enter the showroom' button to access the 3D showroom at (195, 468) on internal:text="Enter the showroom"i
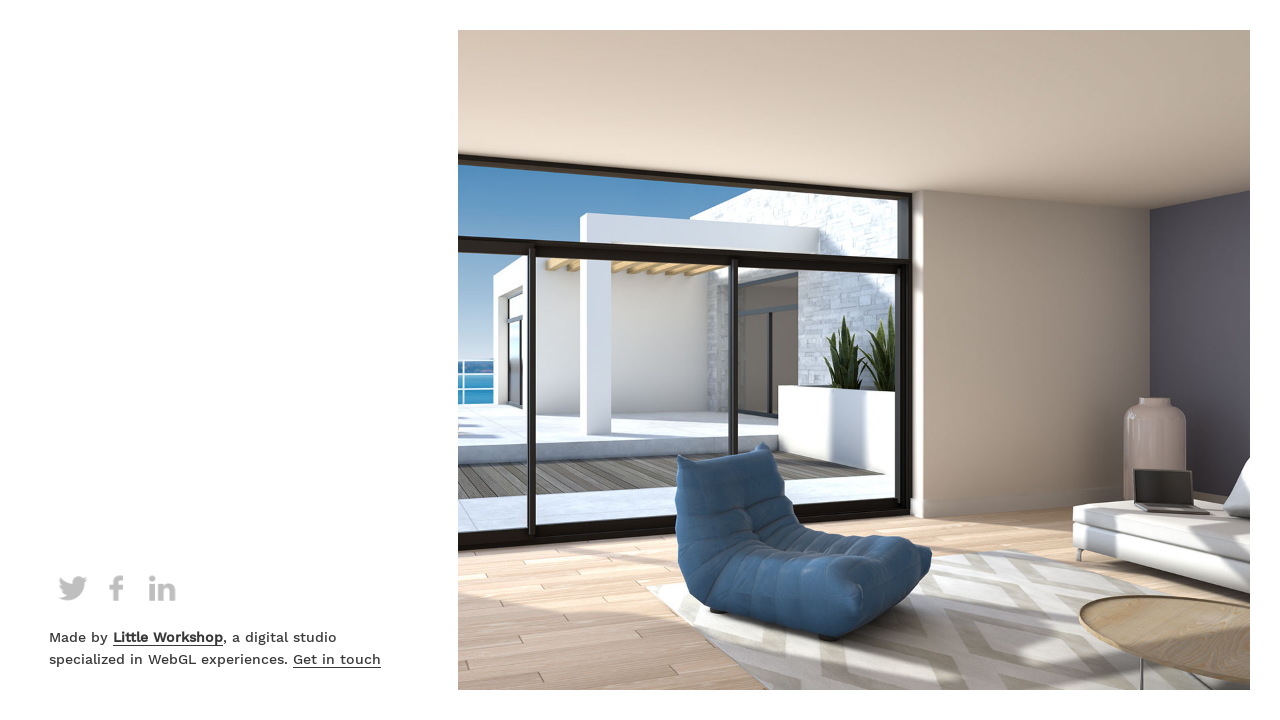

Clicked on first position (x: 285, y: 328) in the main canvas at (285, 328) on #main_canvas
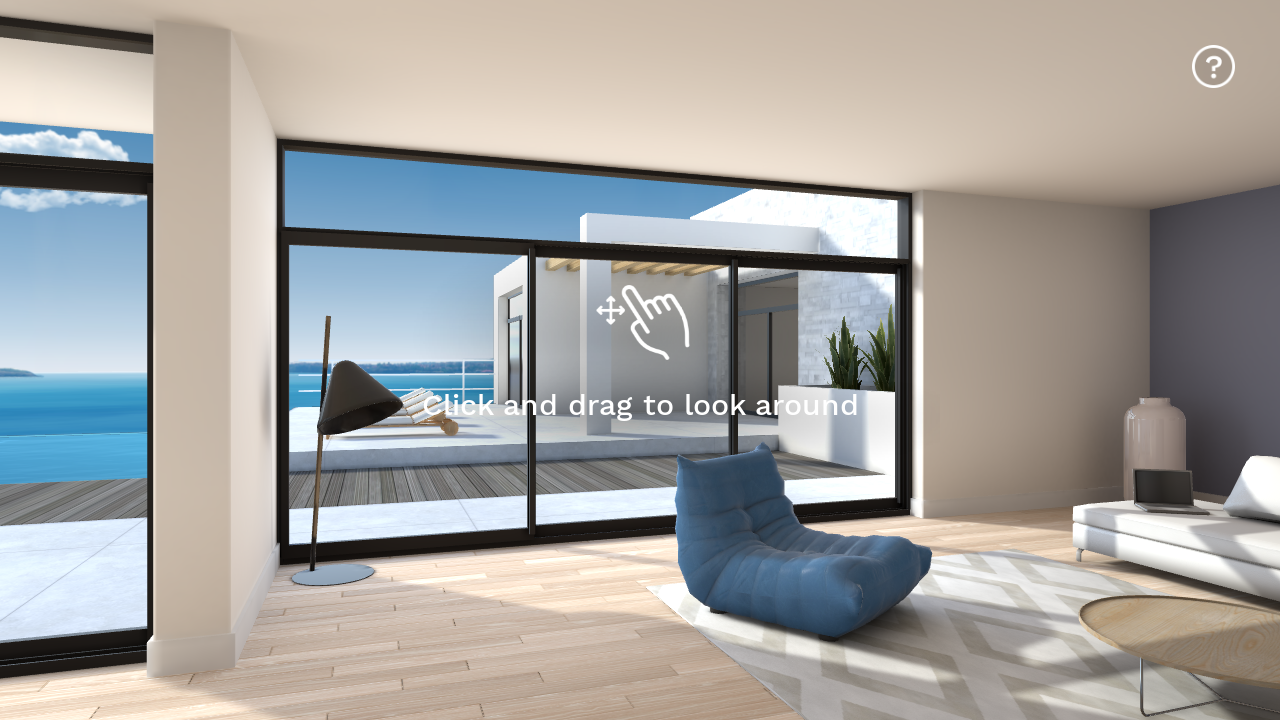

Clicked on second position (x: 623, y: 341) in the main canvas at (623, 341) on #main_canvas
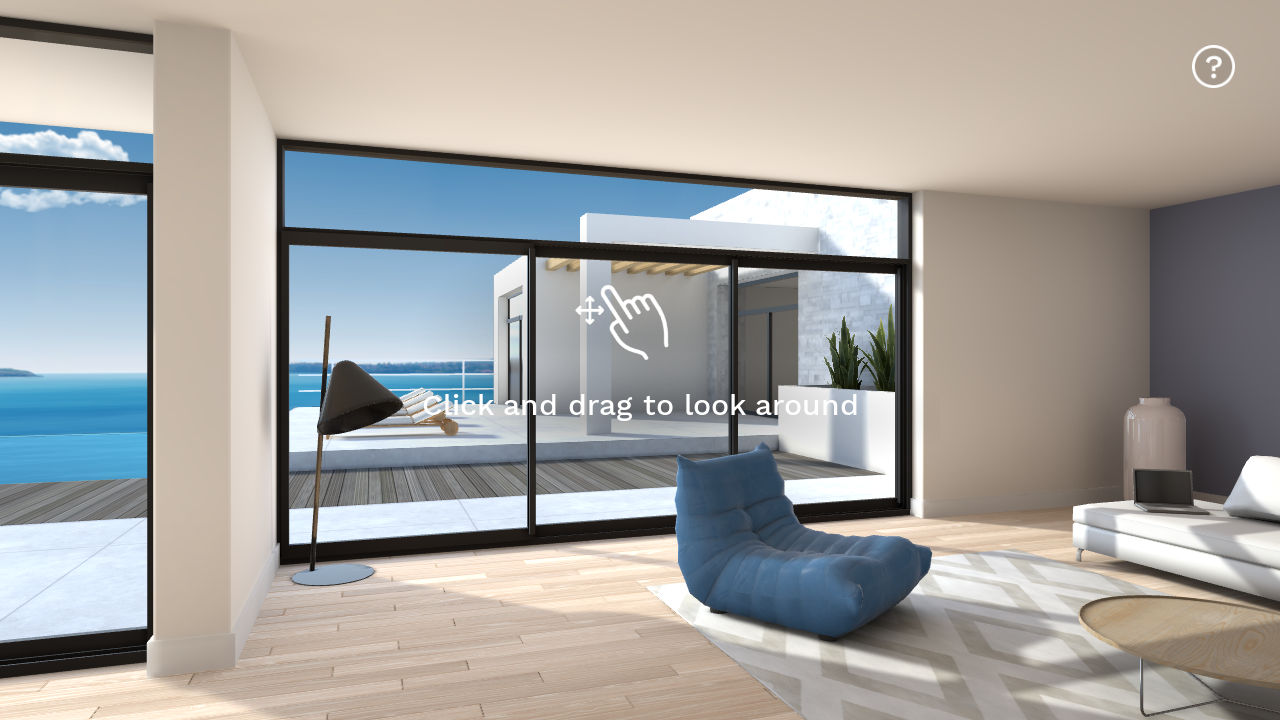

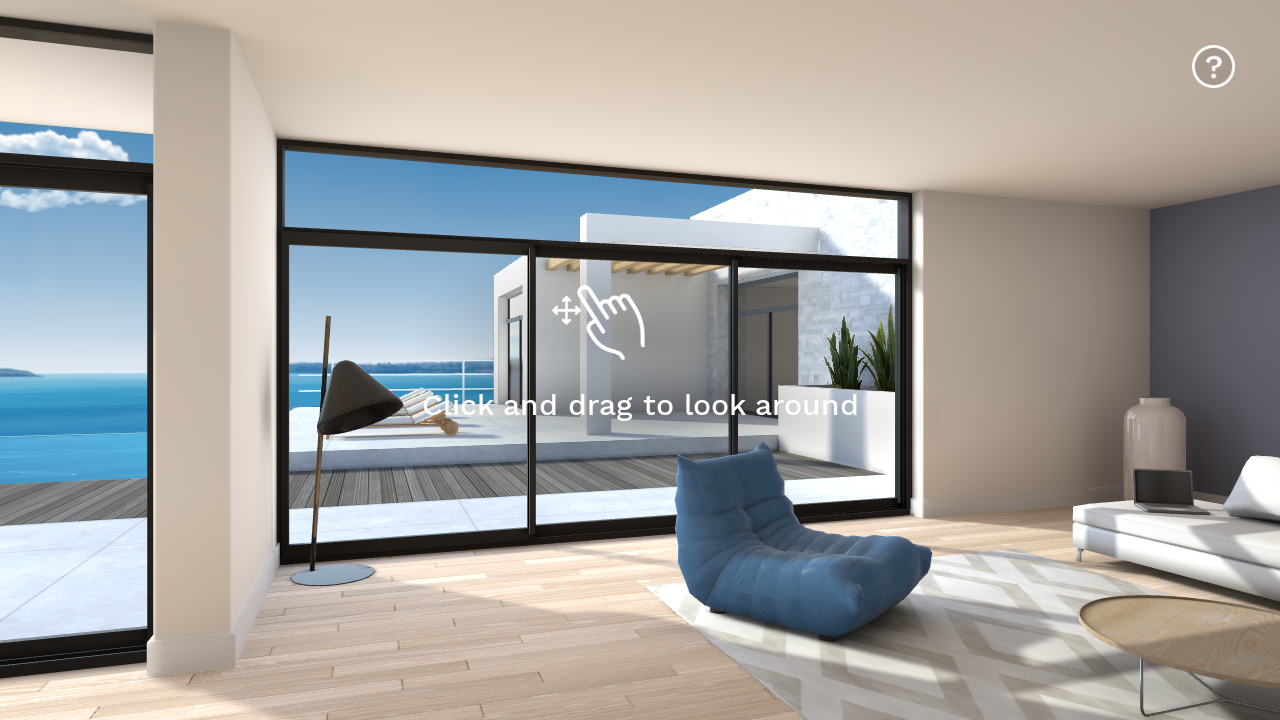